Tests navigation to the Overview page via the sidebar link and verifies URL and heading

Starting URL: https://docs.qameta.io/allure-testops/

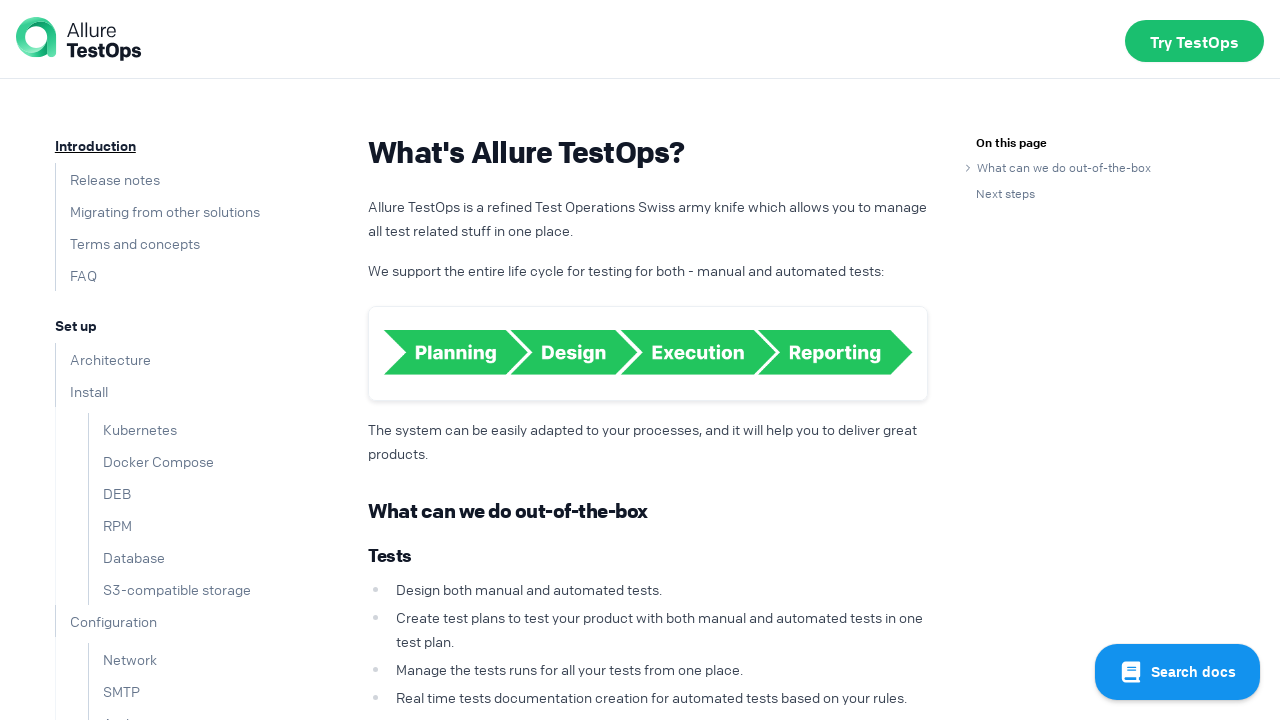

Clicked the Overview link on the sidebar at (85, 399) on text=Overview
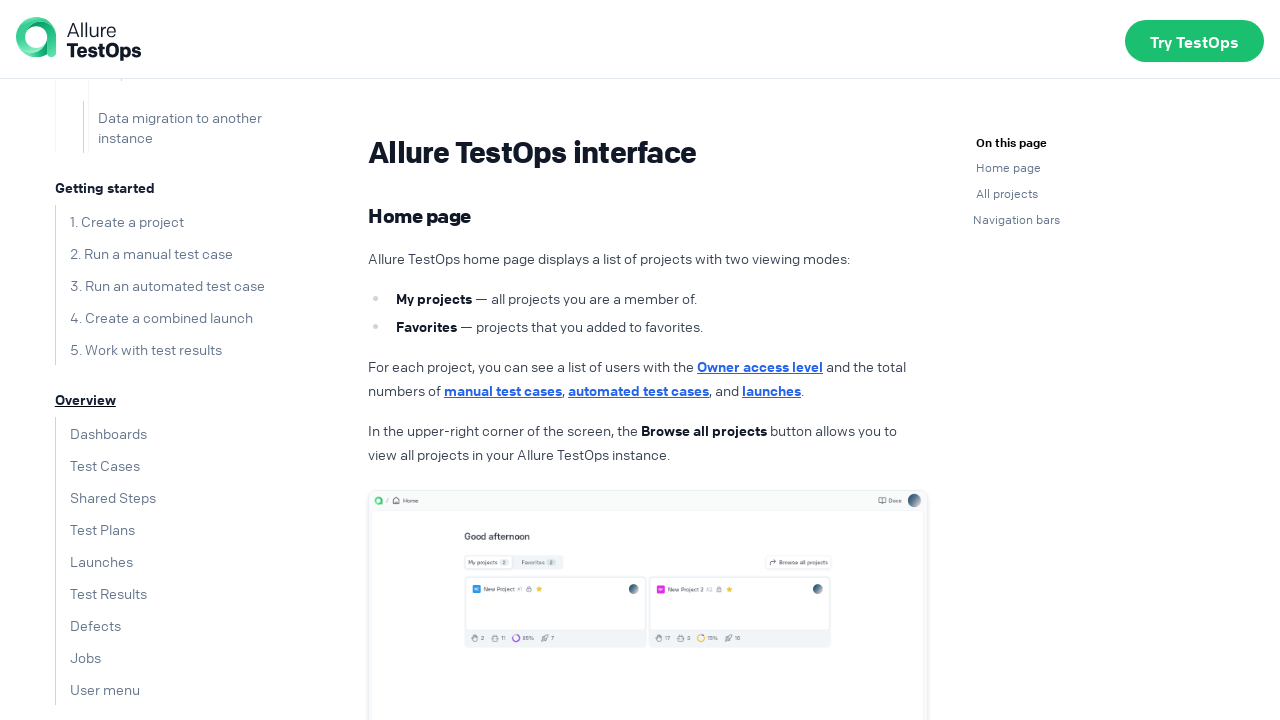

Verified URL contains 'overview'
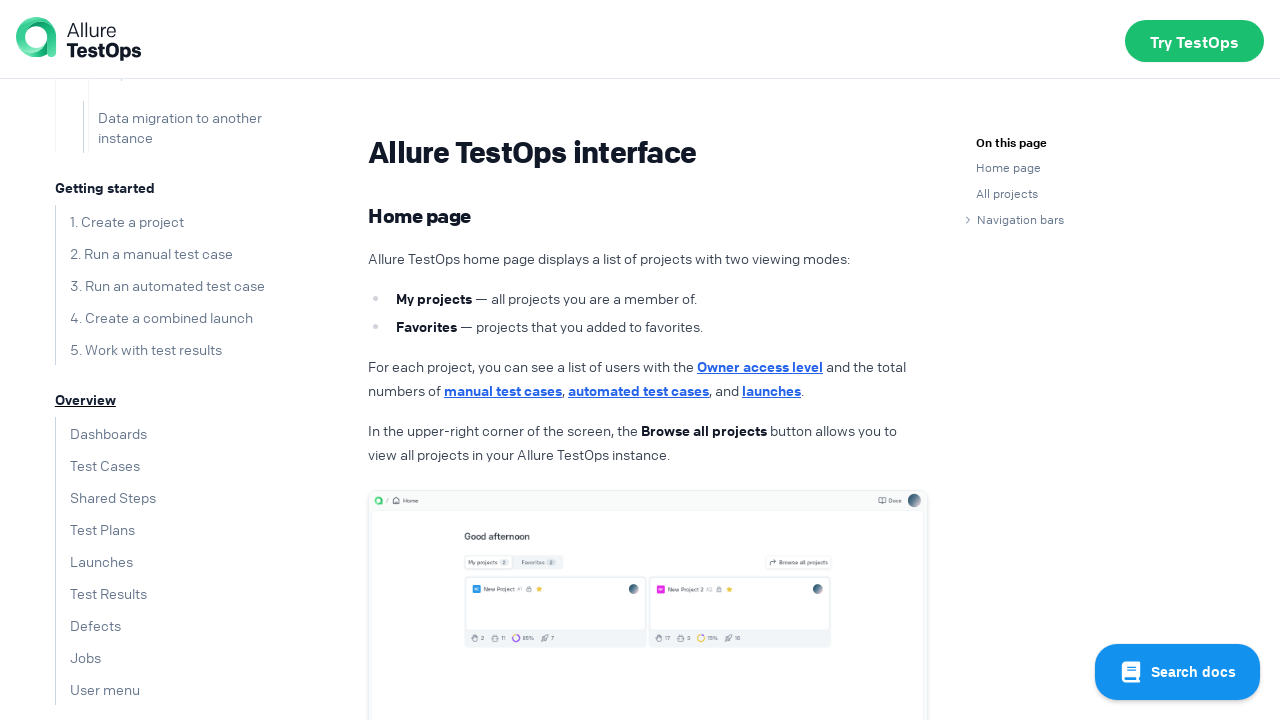

Verified h1 heading contains 'Allure TestOps interface'
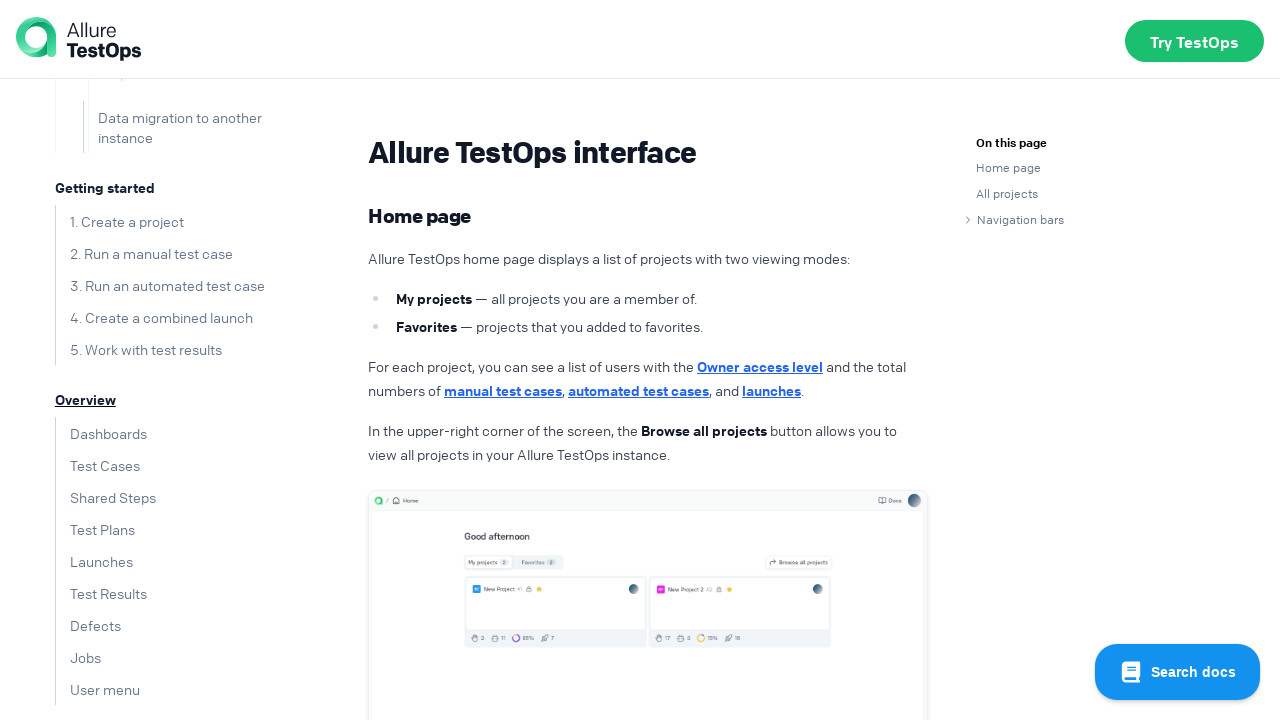

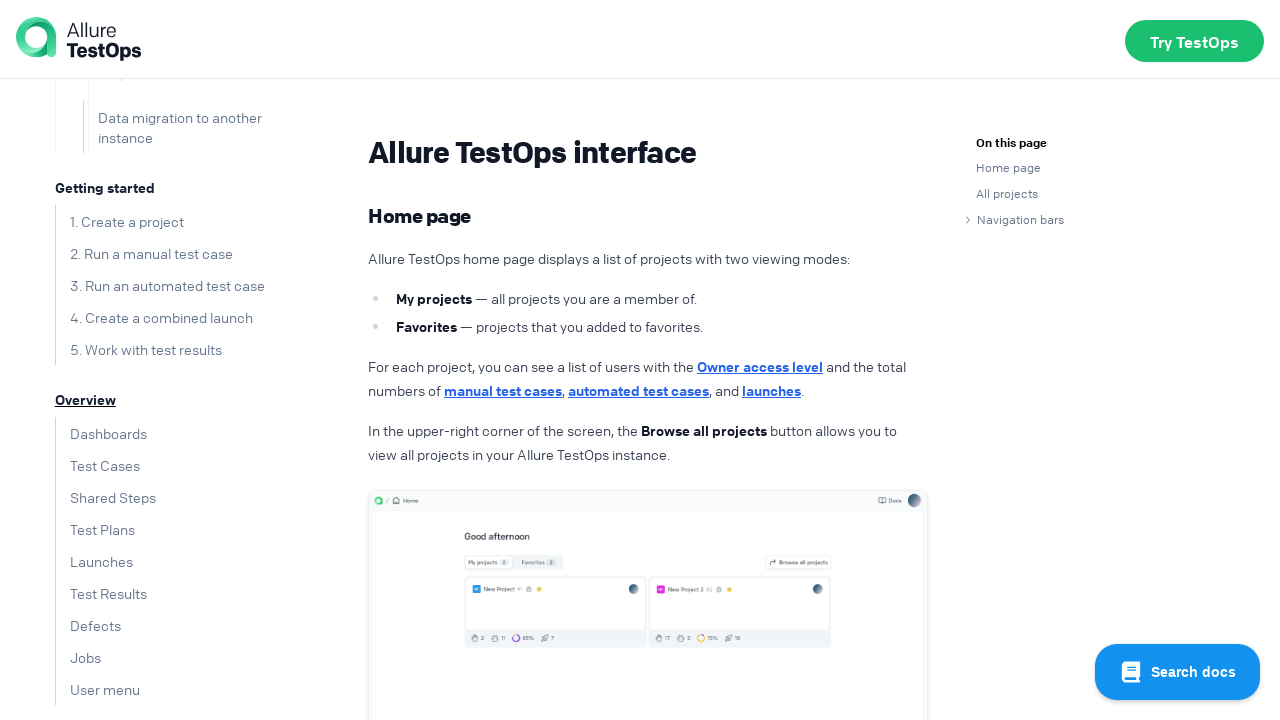